Tests dropdown selection functionality by clicking on a country dropdown and selecting "China" from the options using visible text selection.

Starting URL: https://testautomationpractice.blogspot.com/

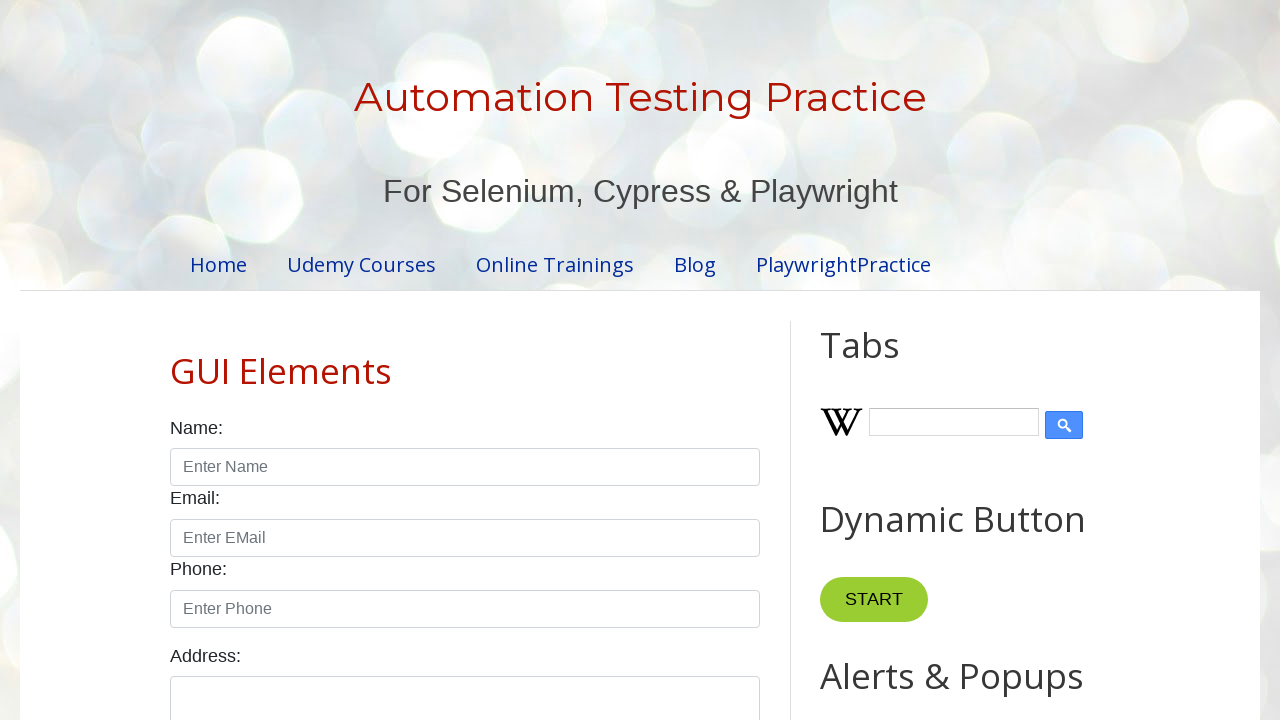

Country dropdown element is visible
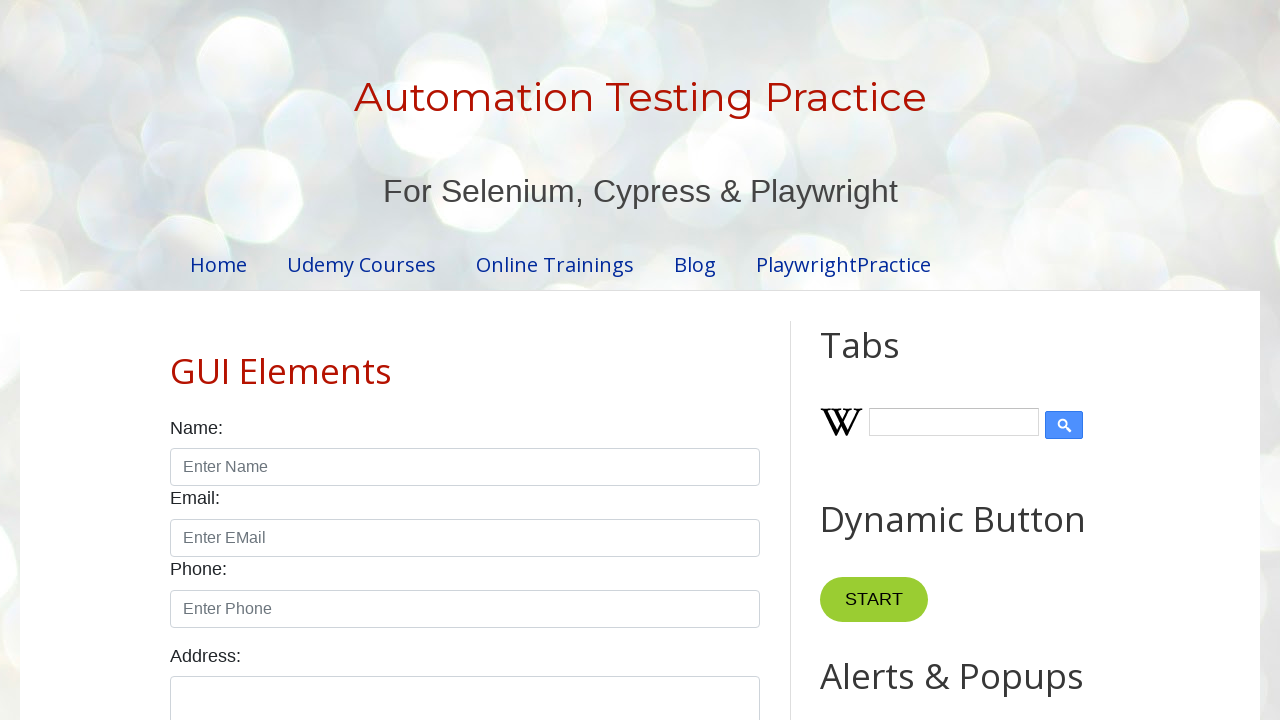

Clicked on country dropdown to open it at (465, 360) on select#country
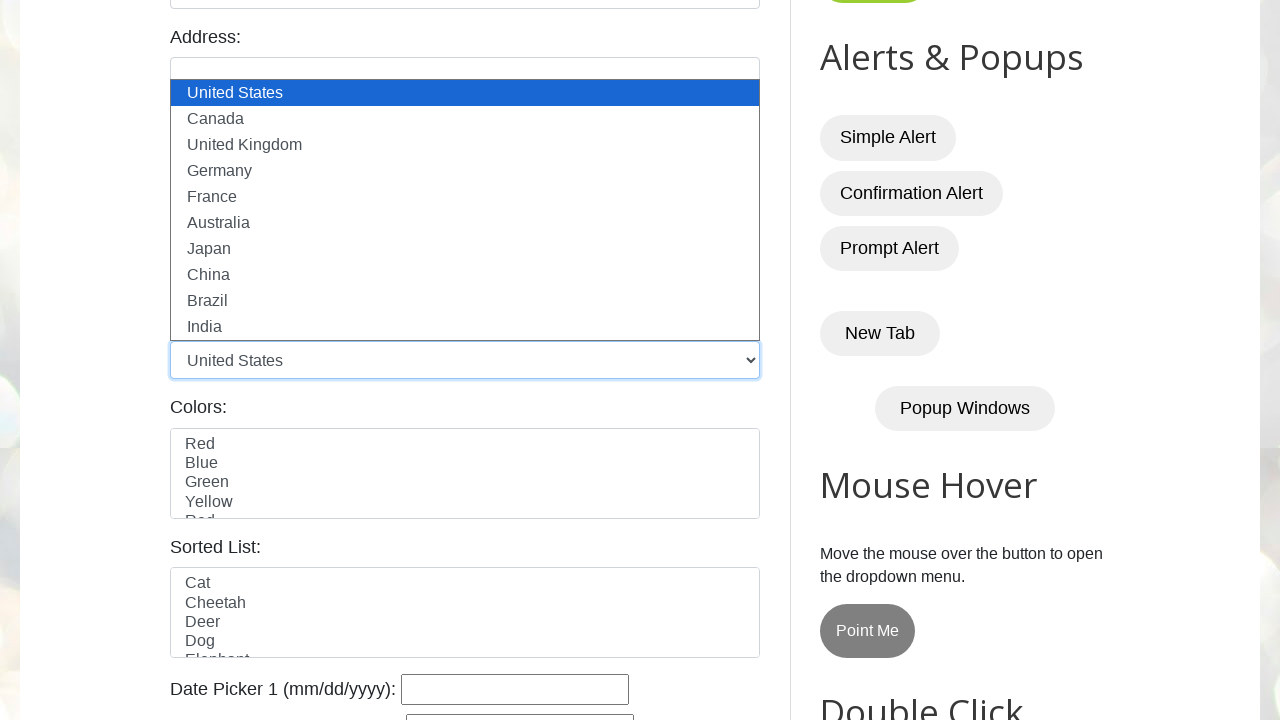

Selected 'China' from the dropdown by visible text on select#country
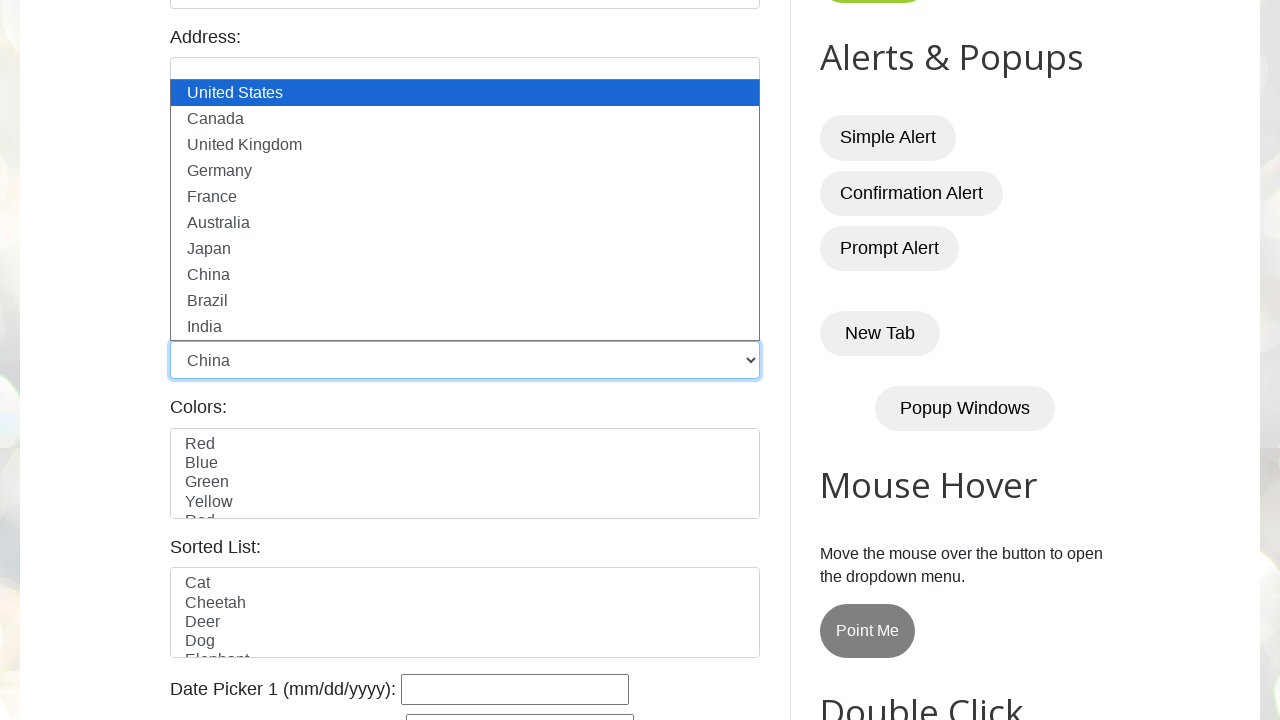

Waited 1 second to verify dropdown selection is complete
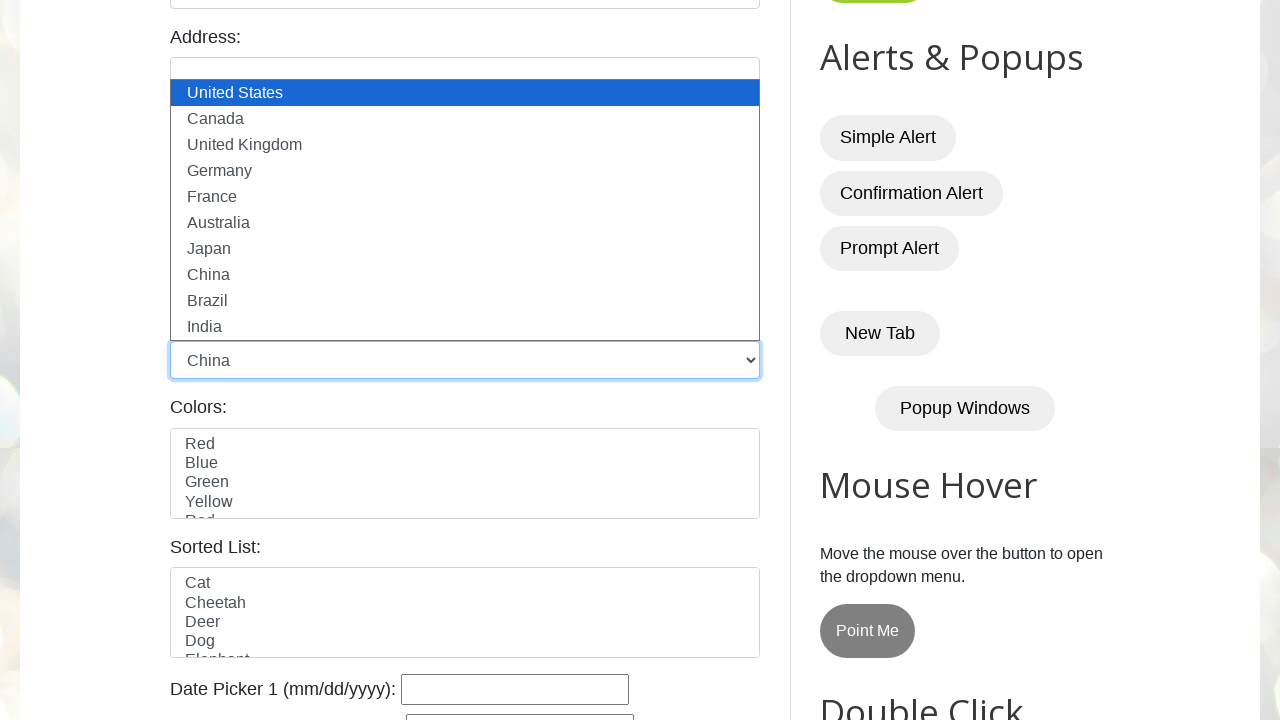

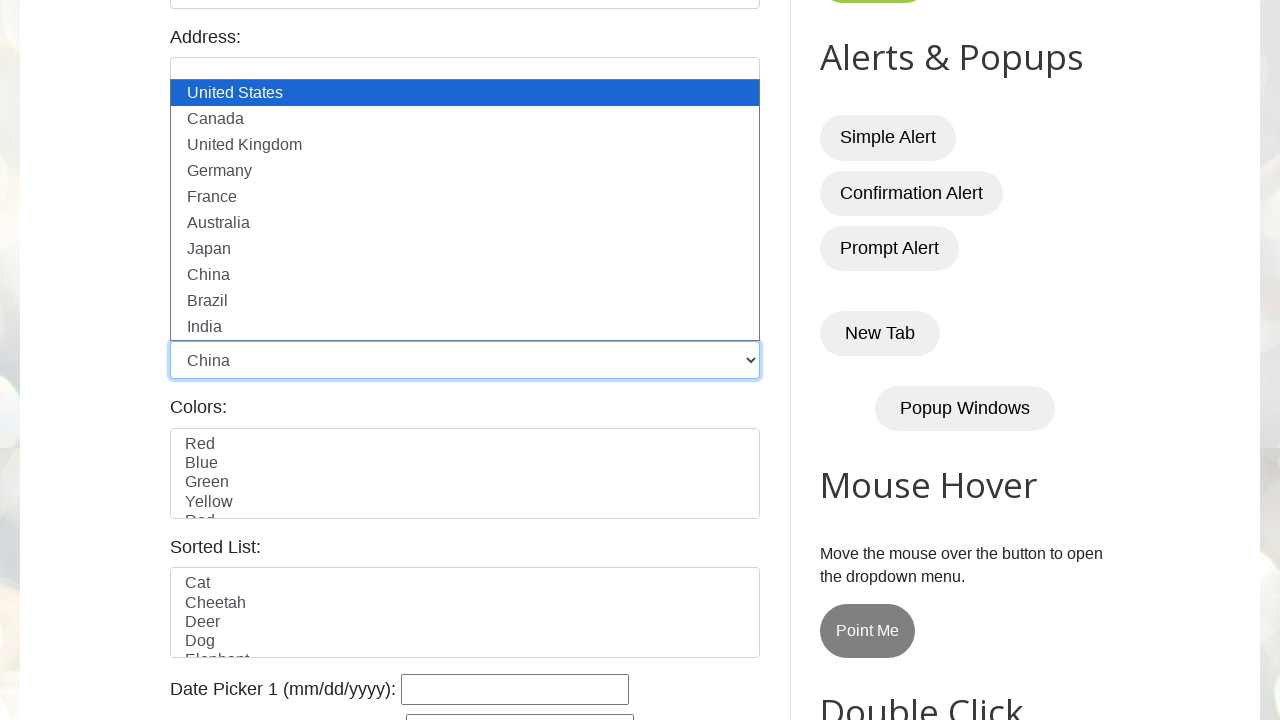